Tests keyboard actions on a form by entering text in a username field, copying it using keyboard shortcuts, and pasting it into an email field

Starting URL: https://demoqa.com/text-box

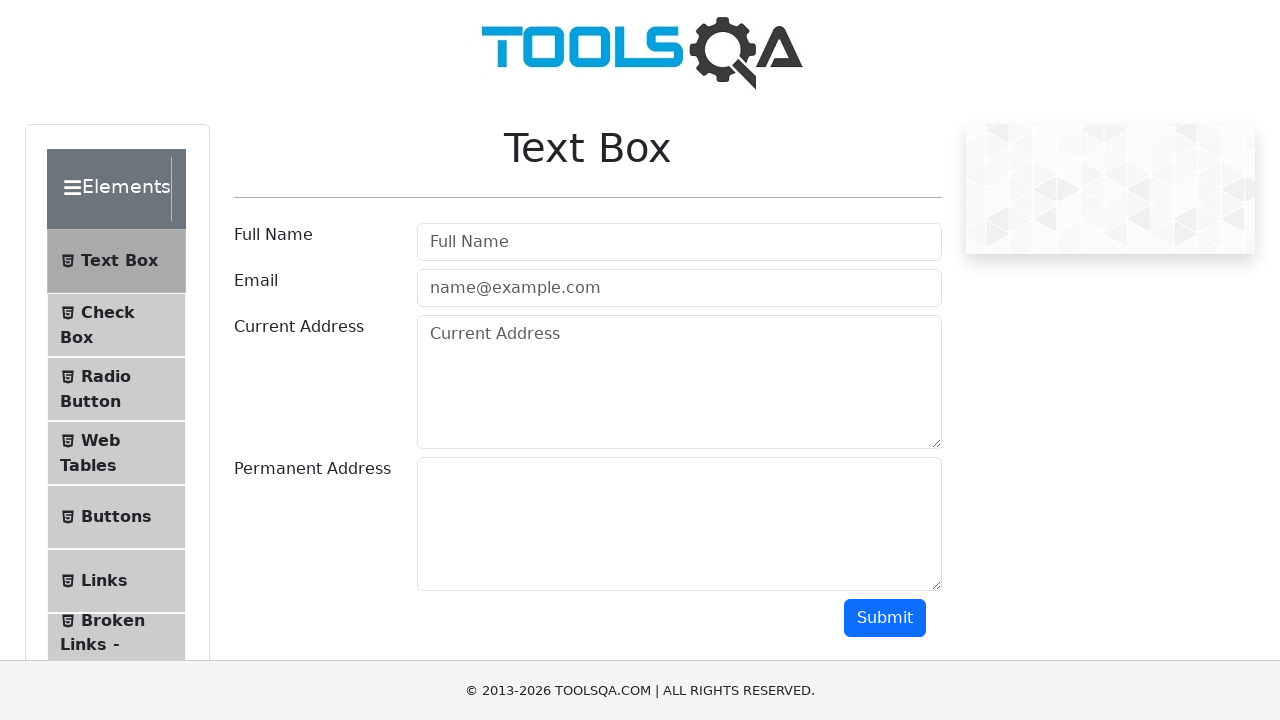

Filled username field with 'Manikyam Raju' on #userName
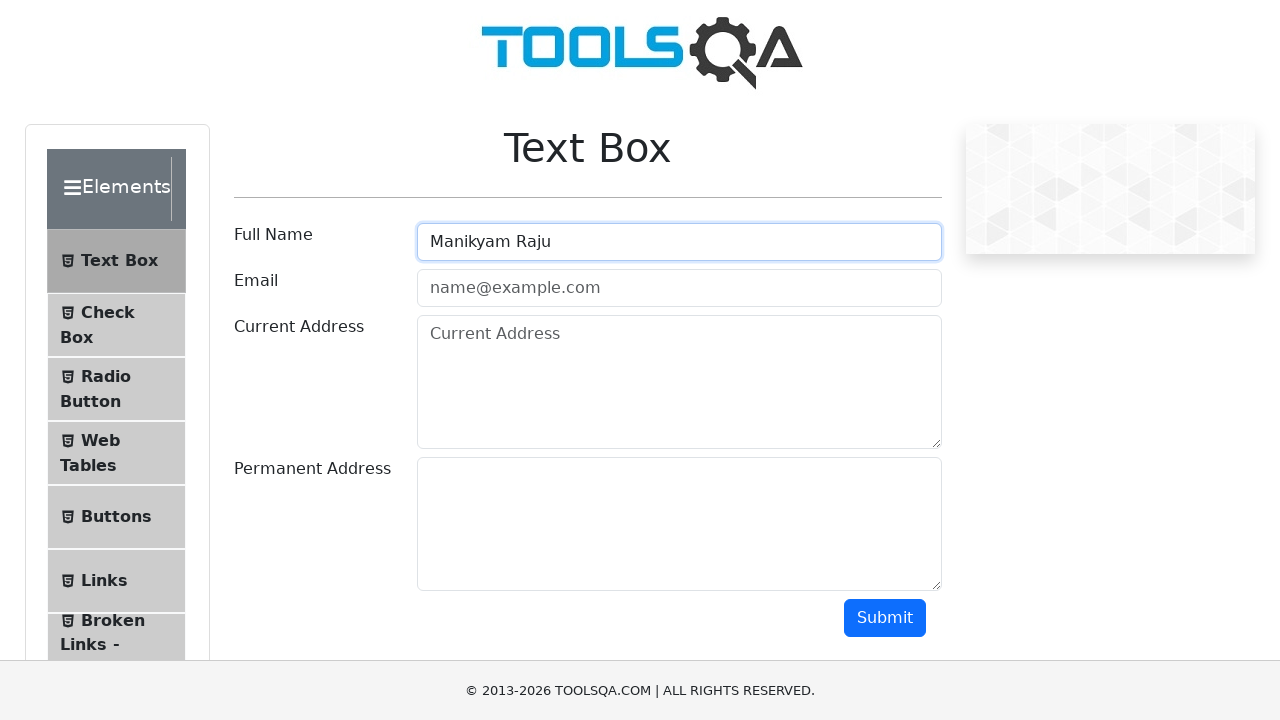

Selected all text in username field using Ctrl+A on #userName
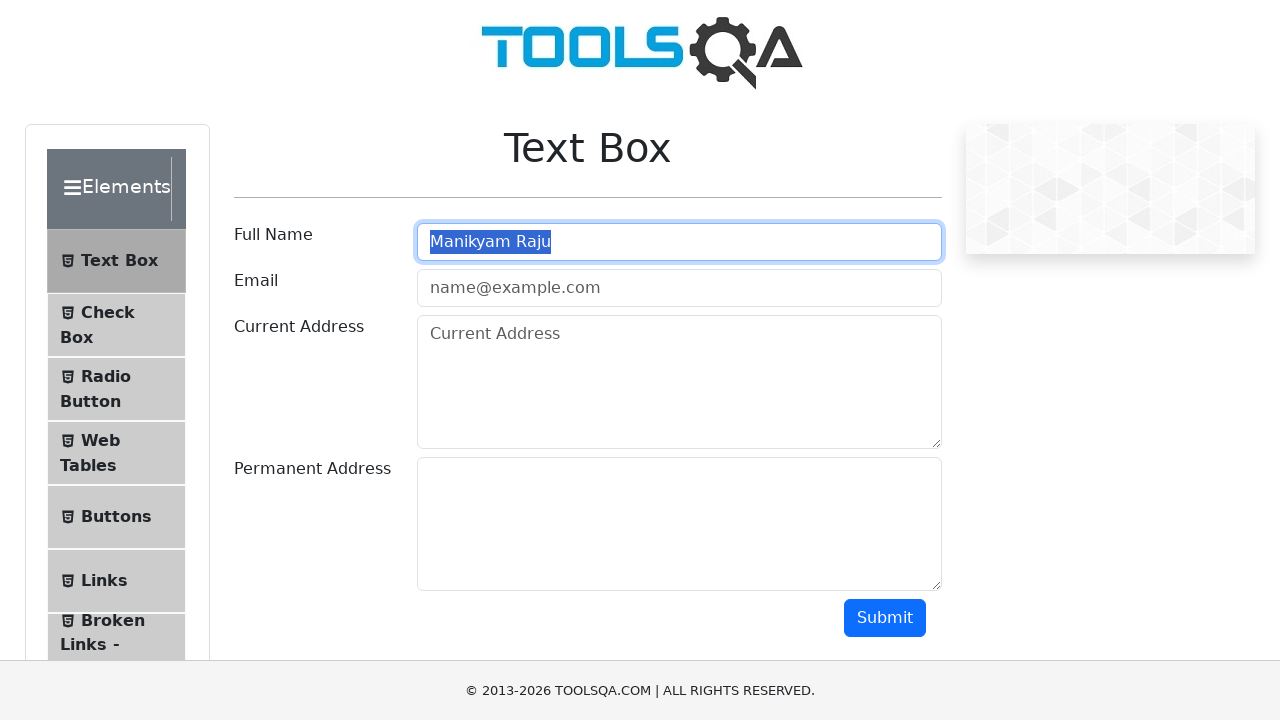

Copied selected text from username field using Ctrl+C on #userName
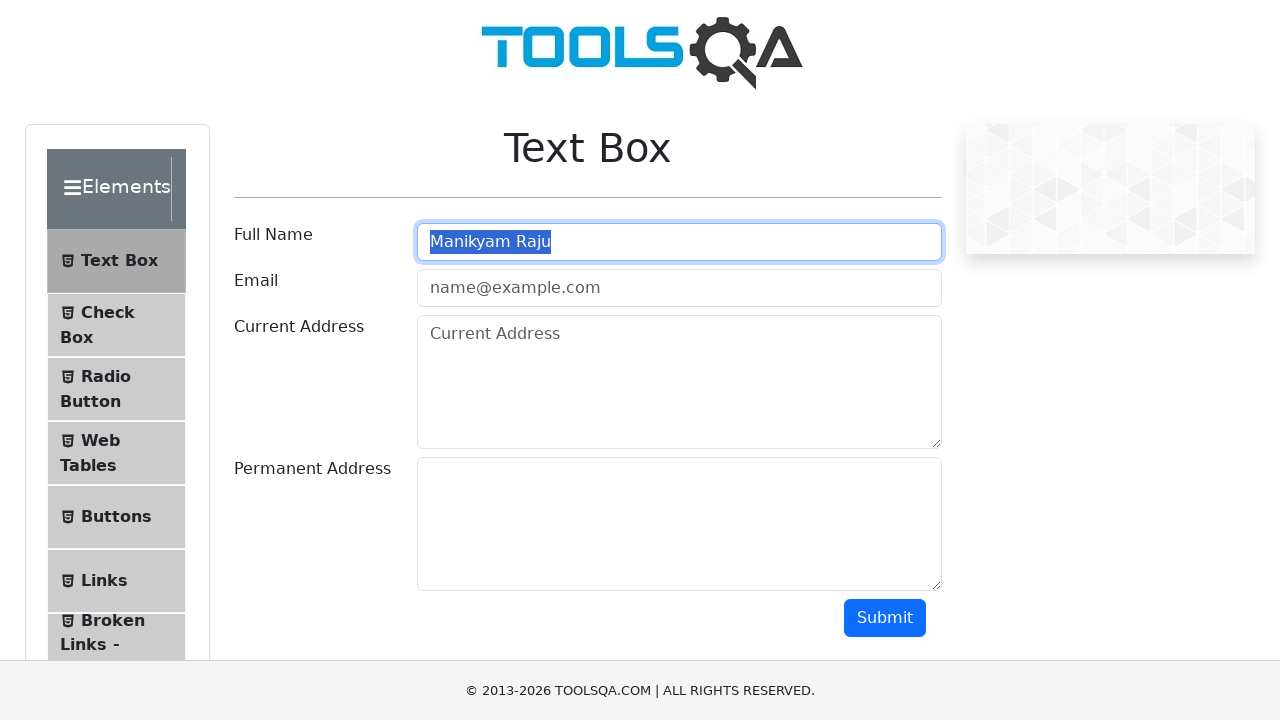

Tabbed to email field on #userName
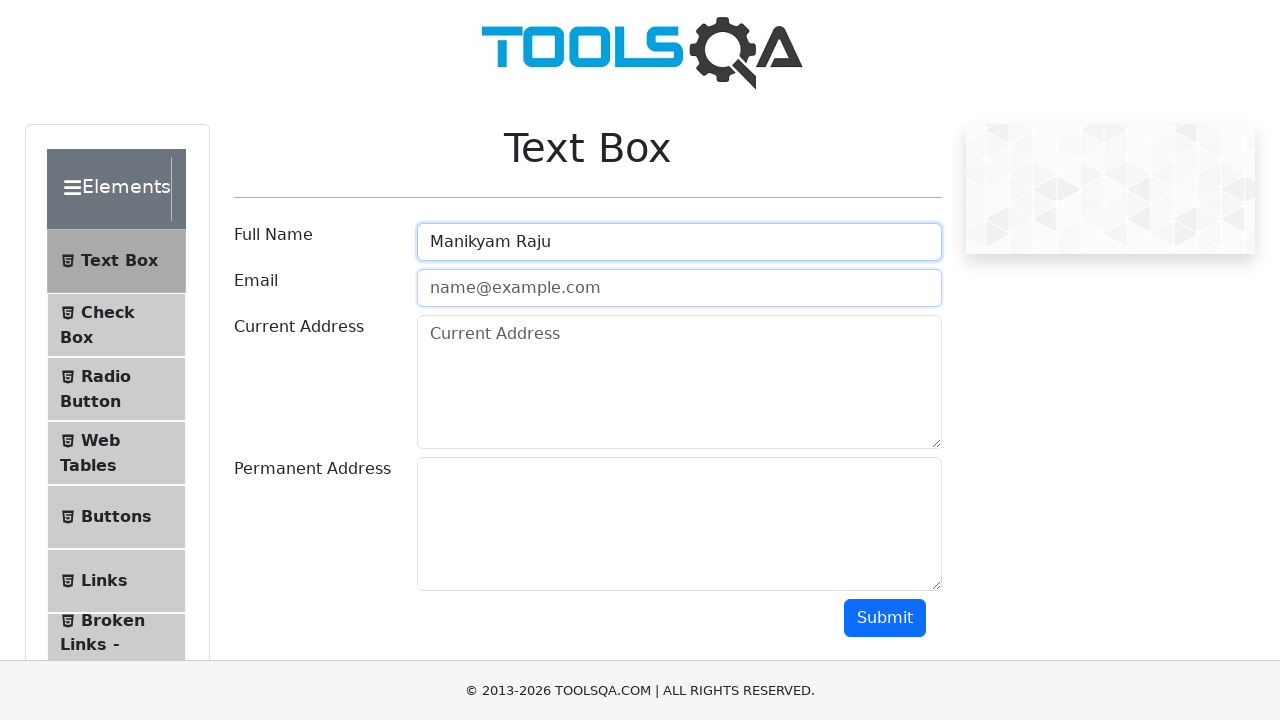

Pasted copied text into email field using Ctrl+V on #userEmail
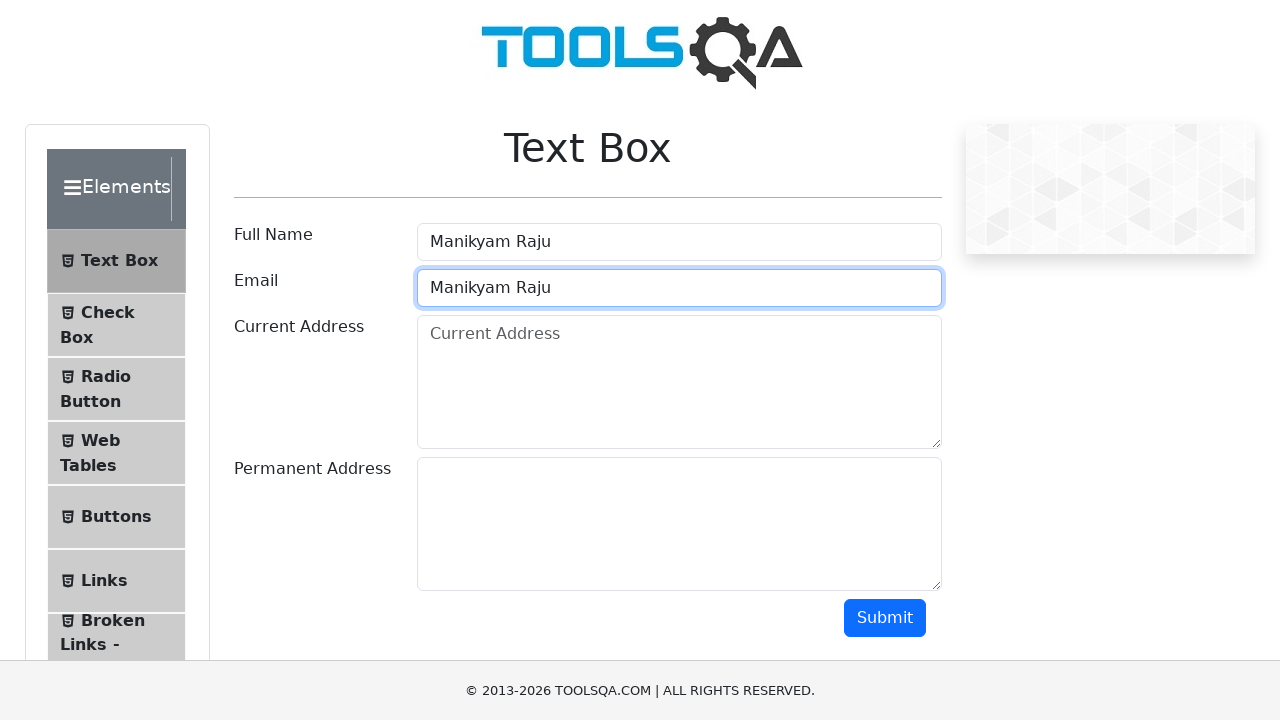

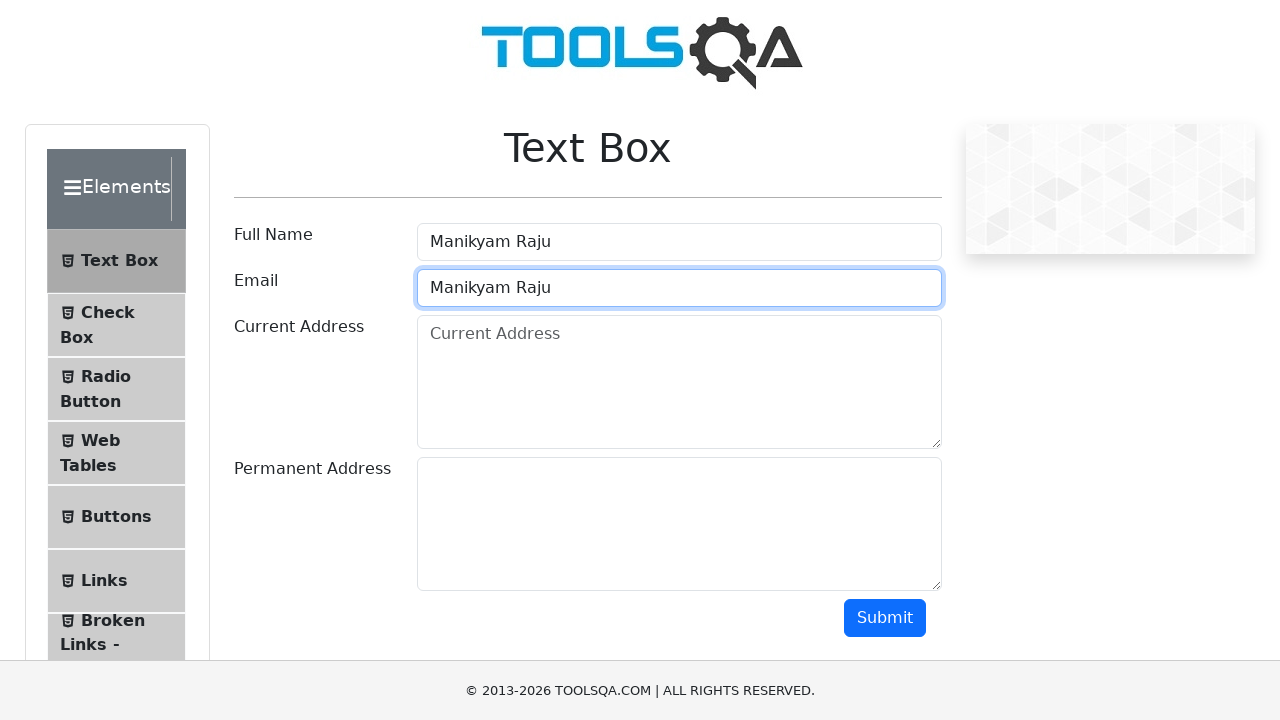